Tests drag and drop functionality by dragging a slider element to a specific position

Starting URL: https://www.lambdatest.com/selenium-playground/

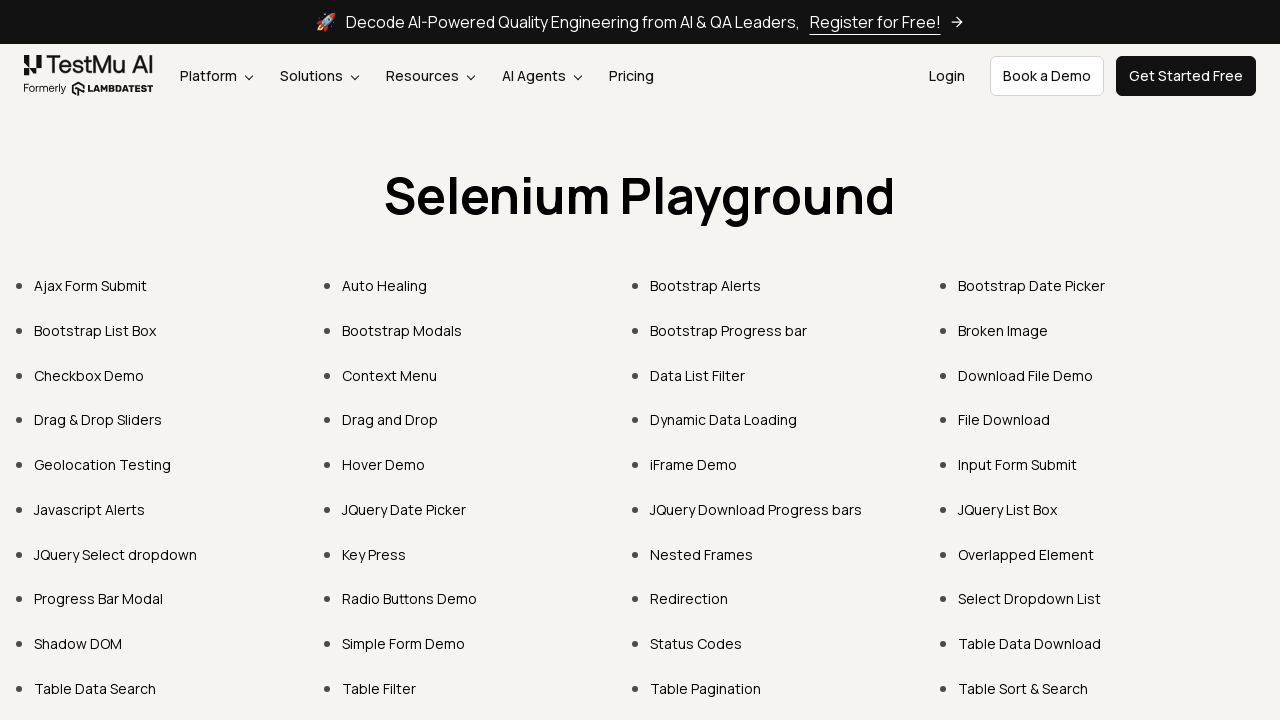

Clicked on 'Drag & Drop Sliders' link at (98, 420) on text=Drag & Drop Sliders
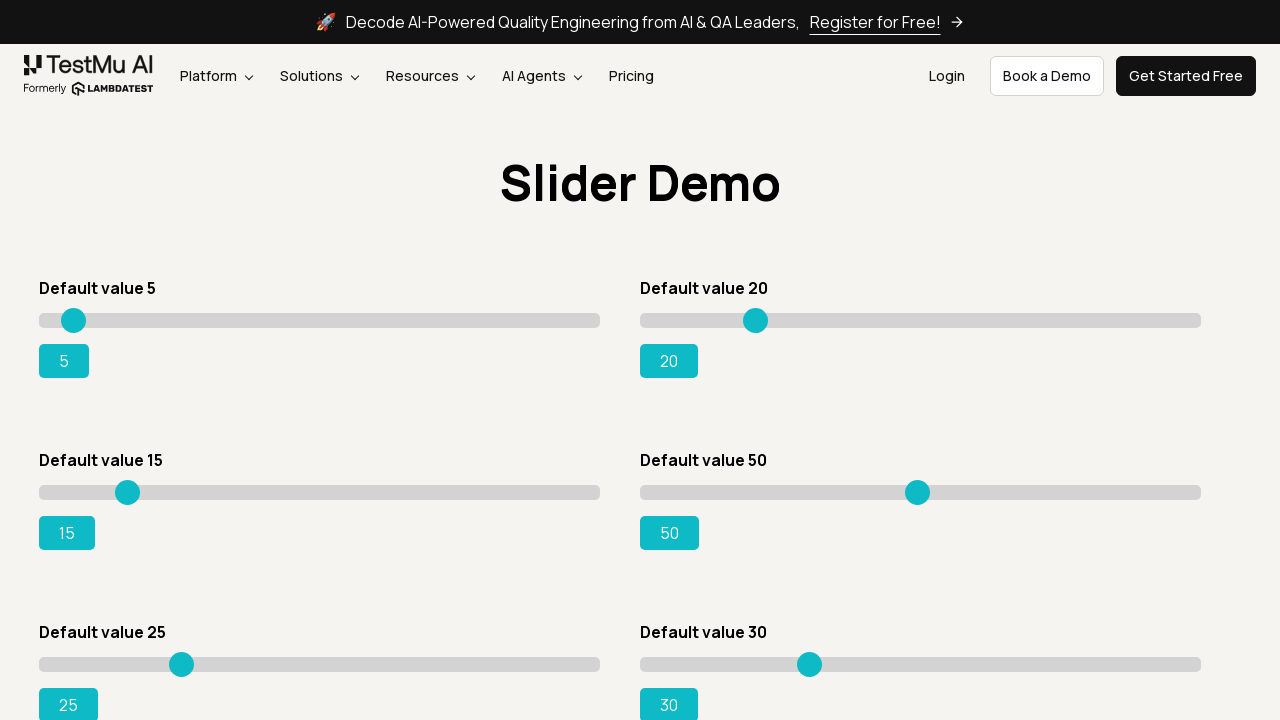

Slider element became visible
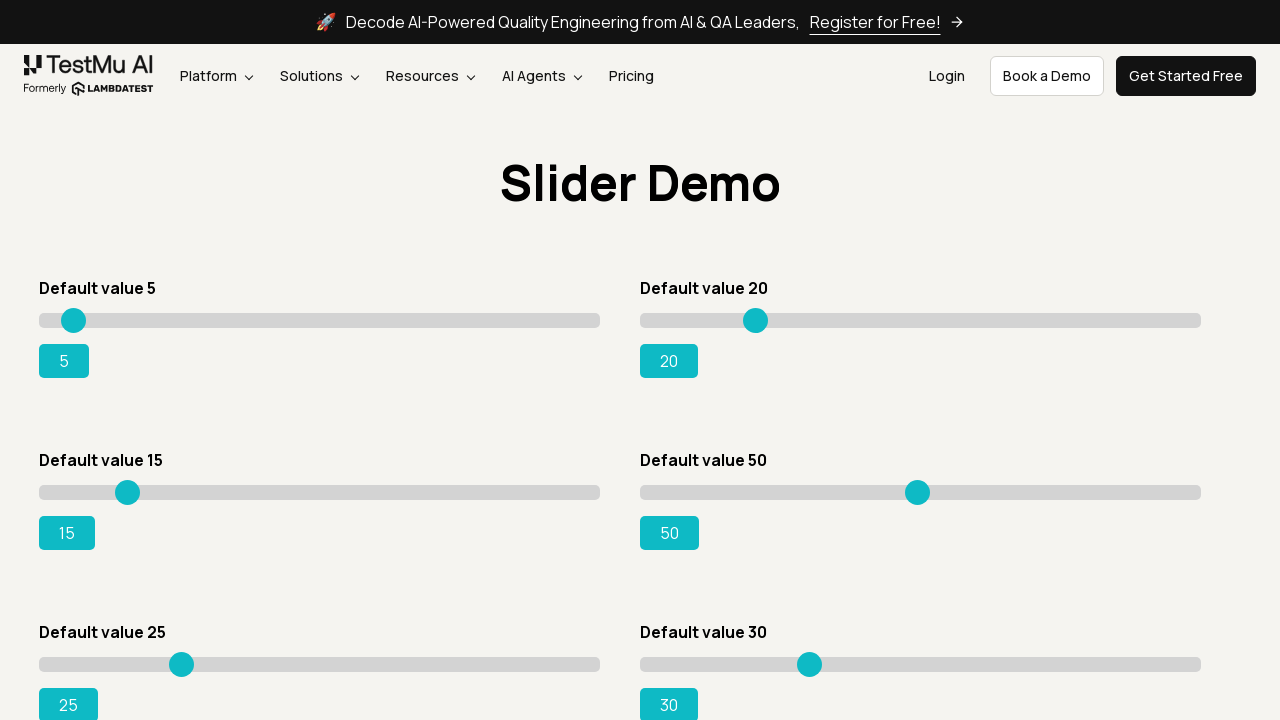

Located the first slider element
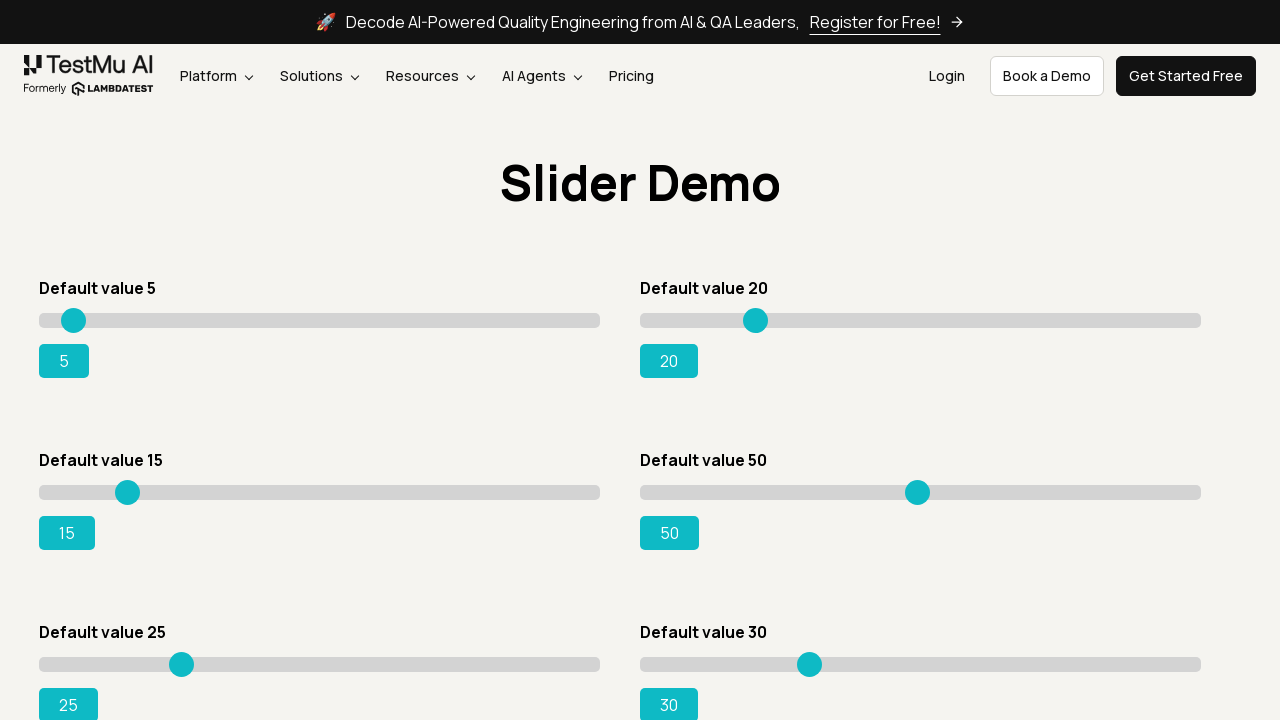

Set slider value to 95
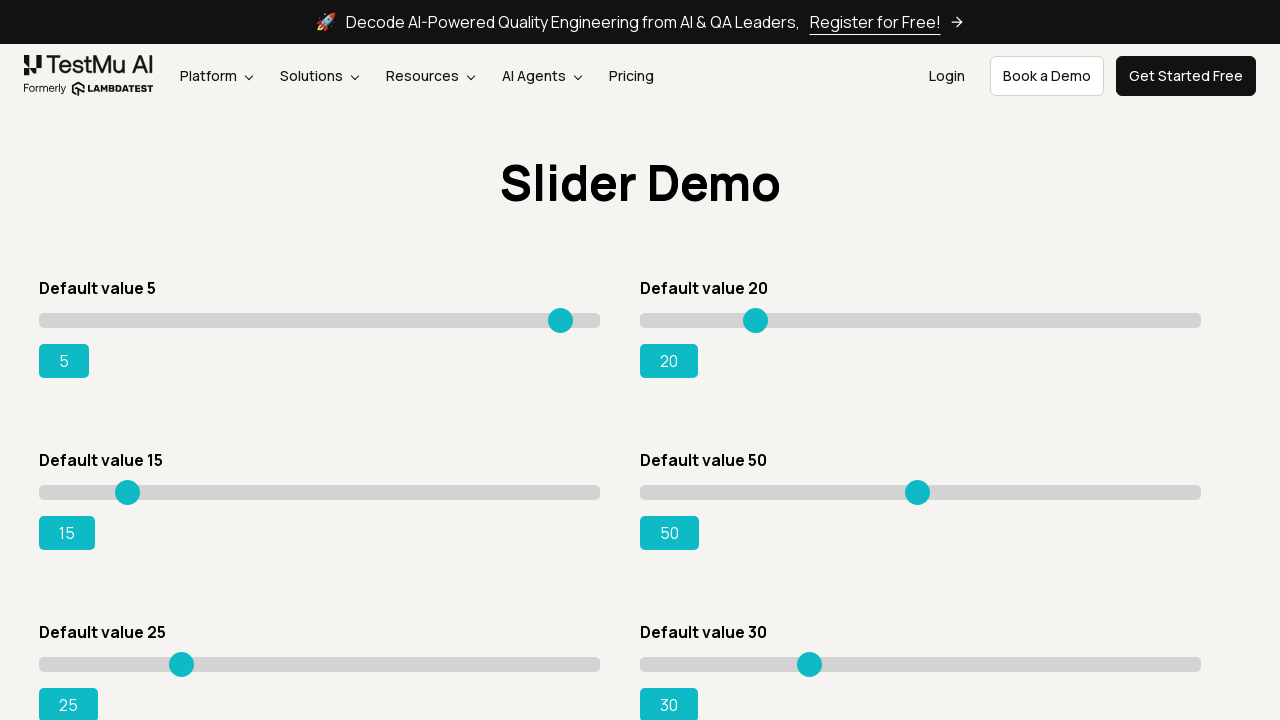

Dispatched input event to trigger slider change
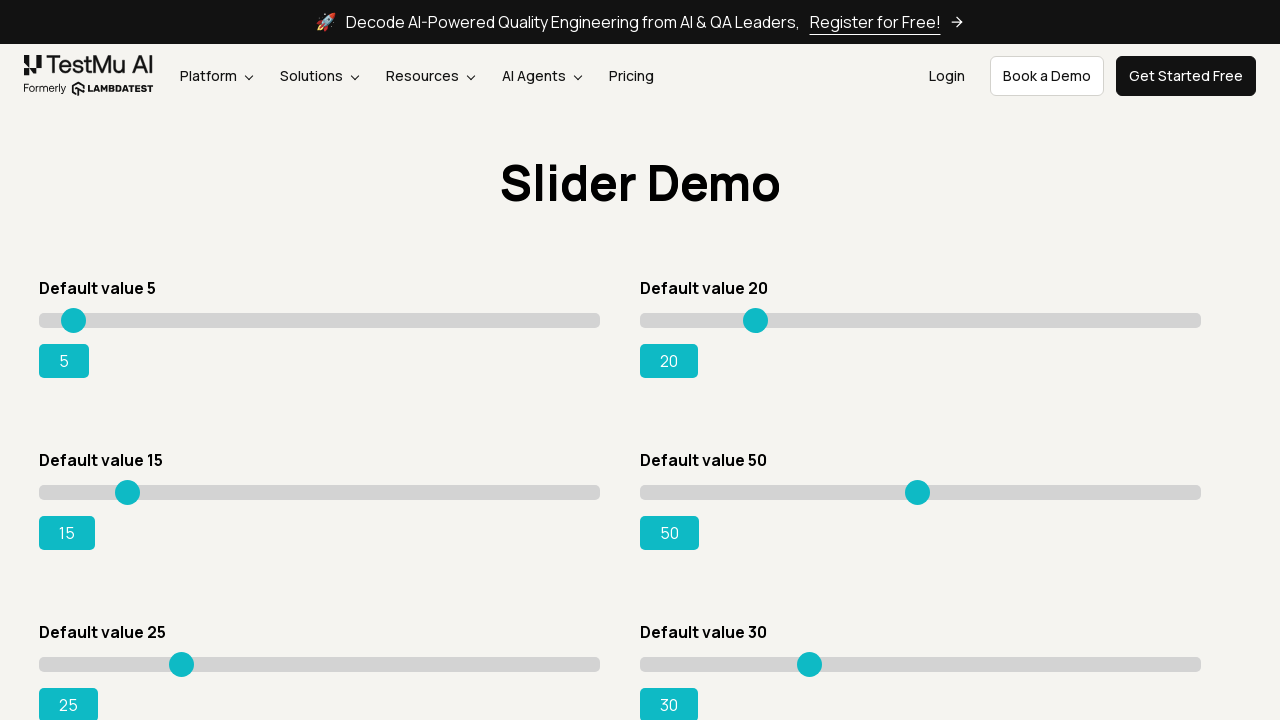

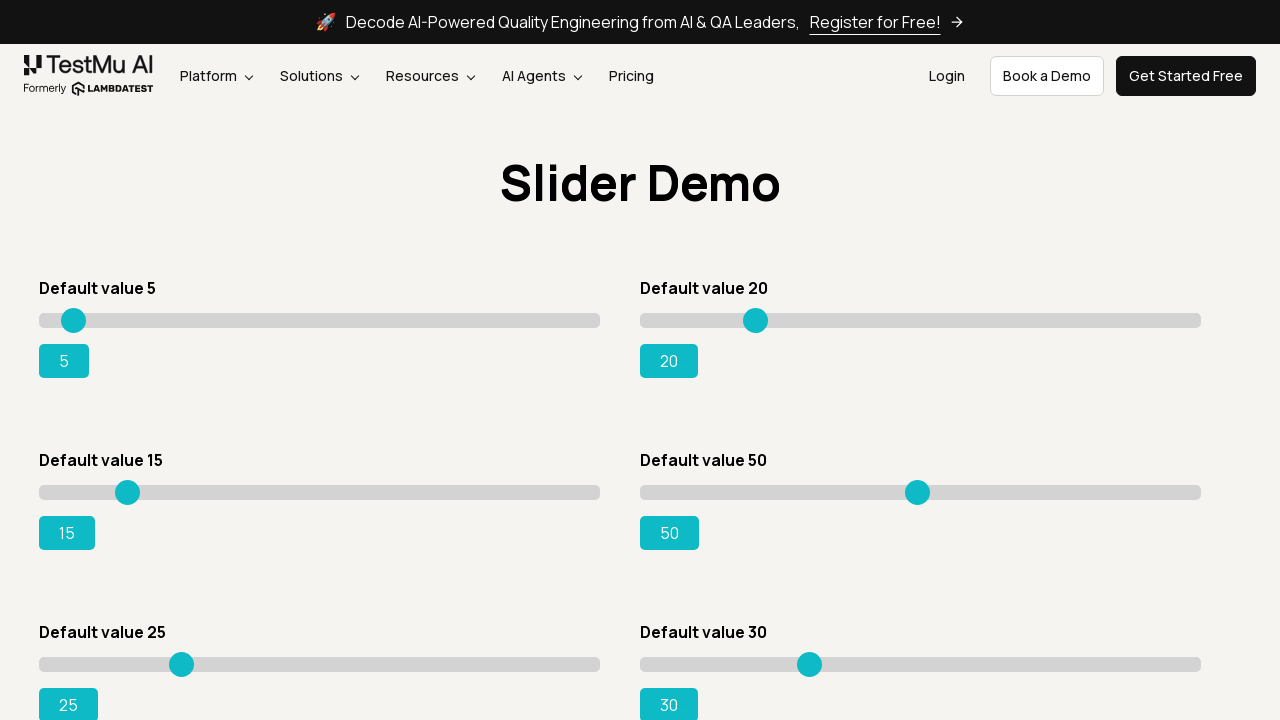